Tests adding multiple elements by clicking the add button three times and verifying three elements appear

Starting URL: https://the-internet.herokuapp.com/

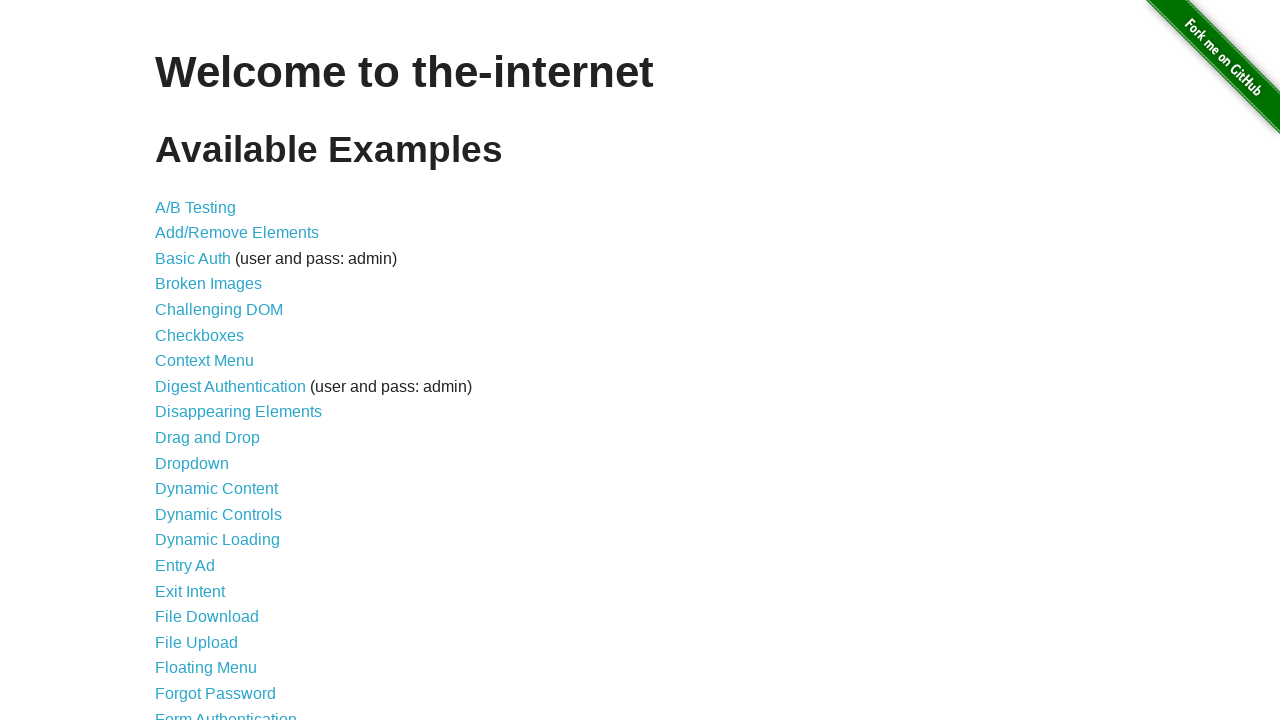

Clicked on add/remove elements link at (237, 233) on a[href='/add_remove_elements/']
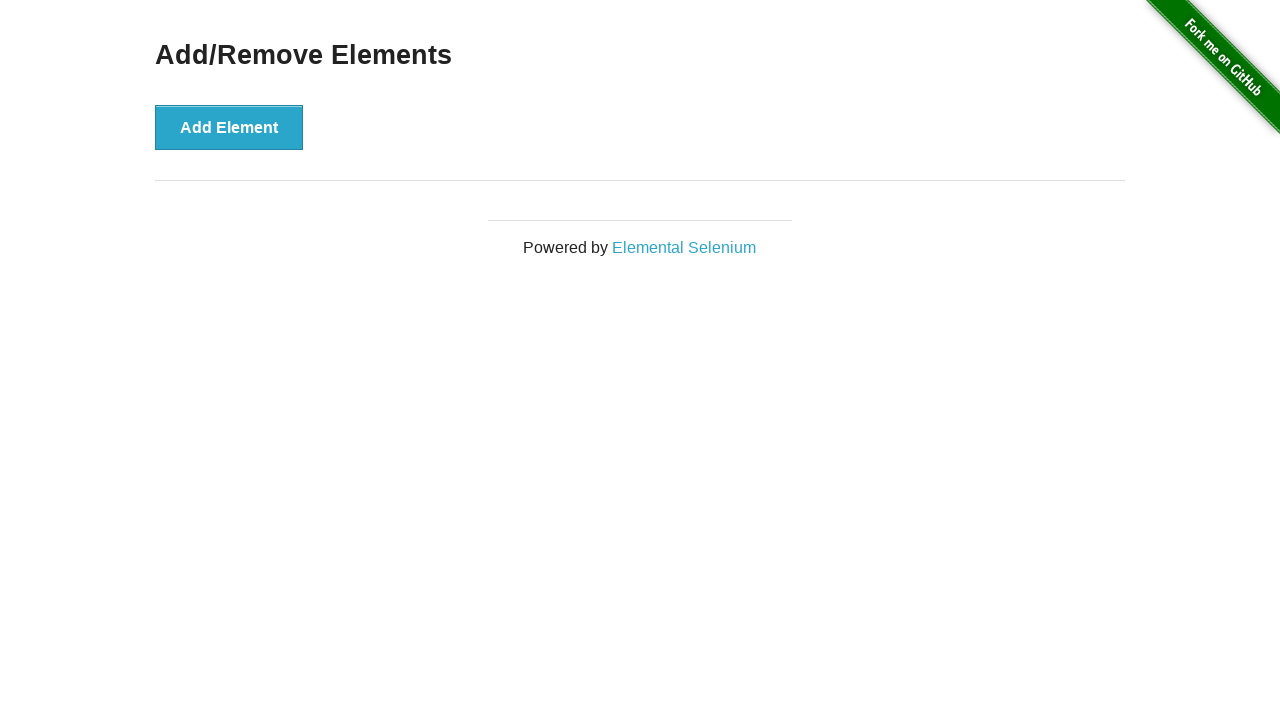

Clicked add element button (1st time) at (229, 127) on button[onclick='addElement()']
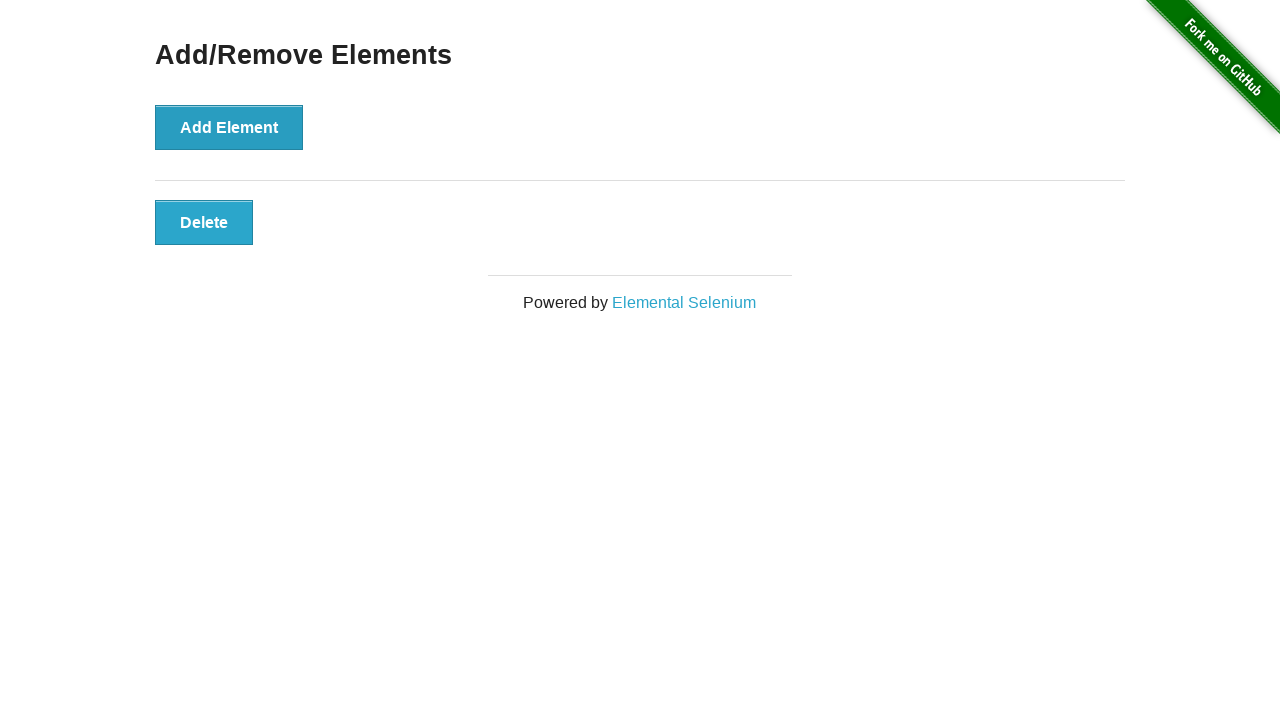

Clicked add element button (2nd time) at (229, 127) on button[onclick='addElement()']
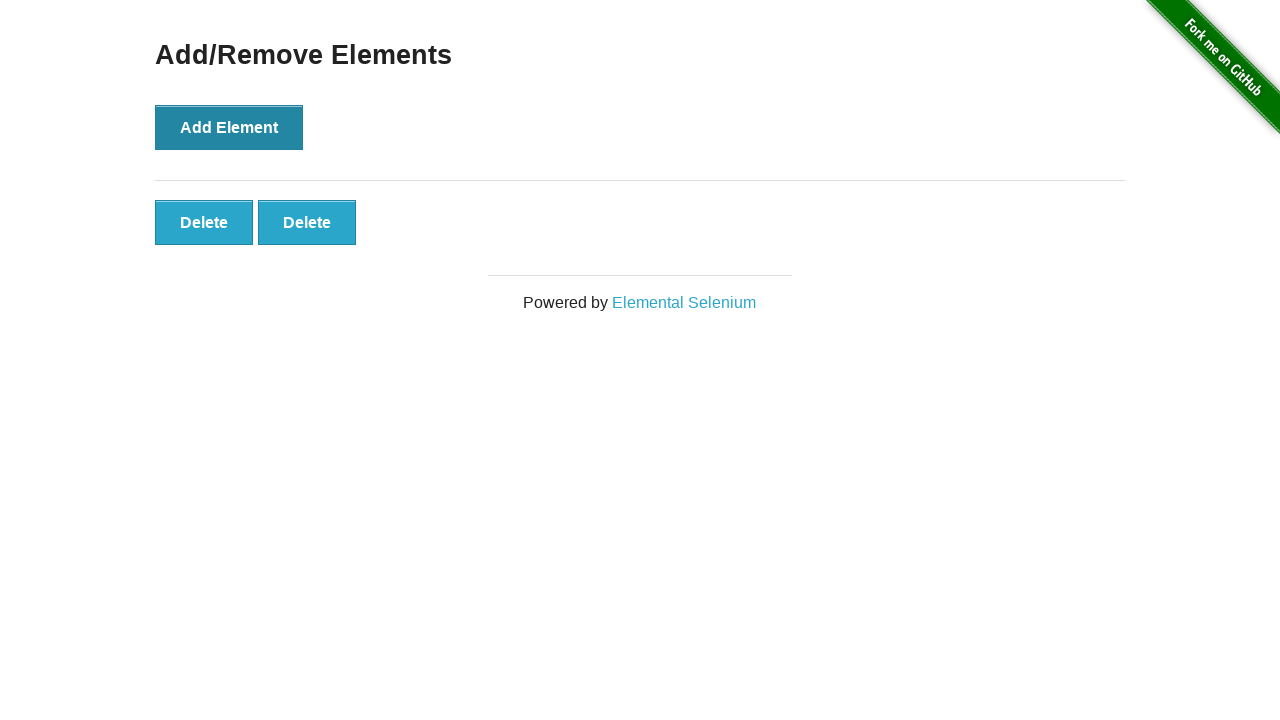

Clicked add element button (3rd time) at (229, 127) on button[onclick='addElement()']
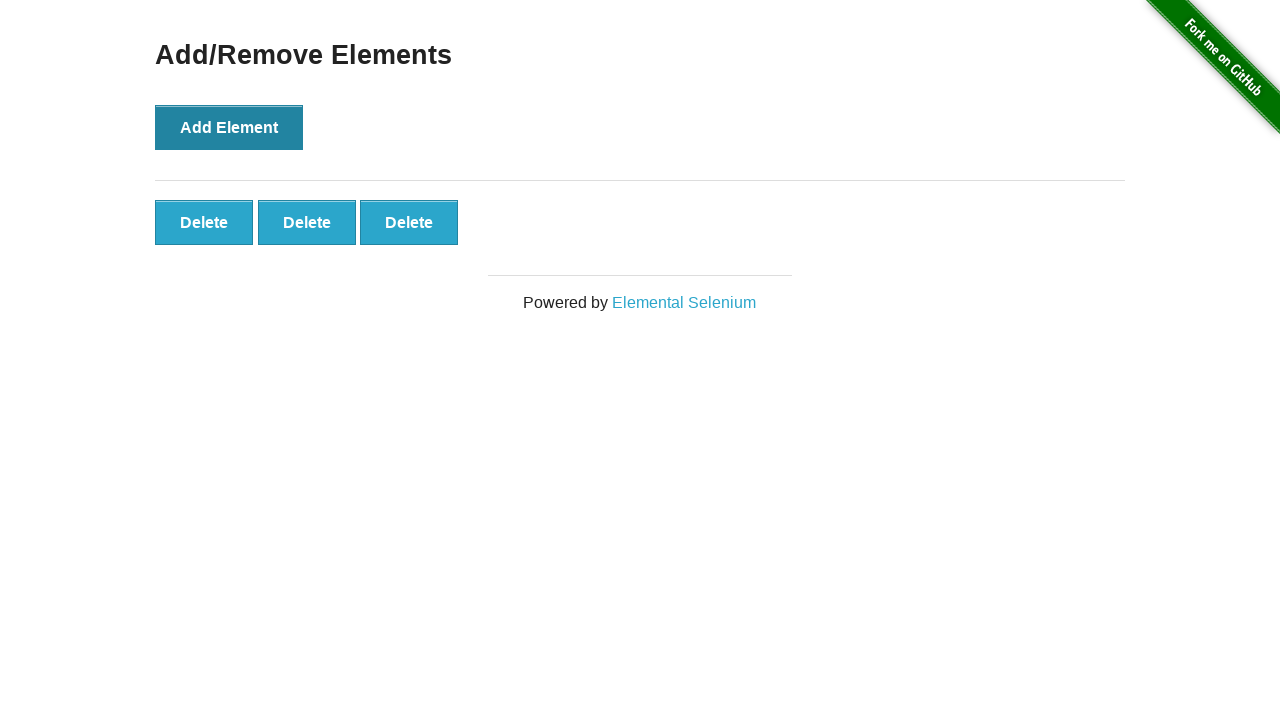

Waited for added elements to appear
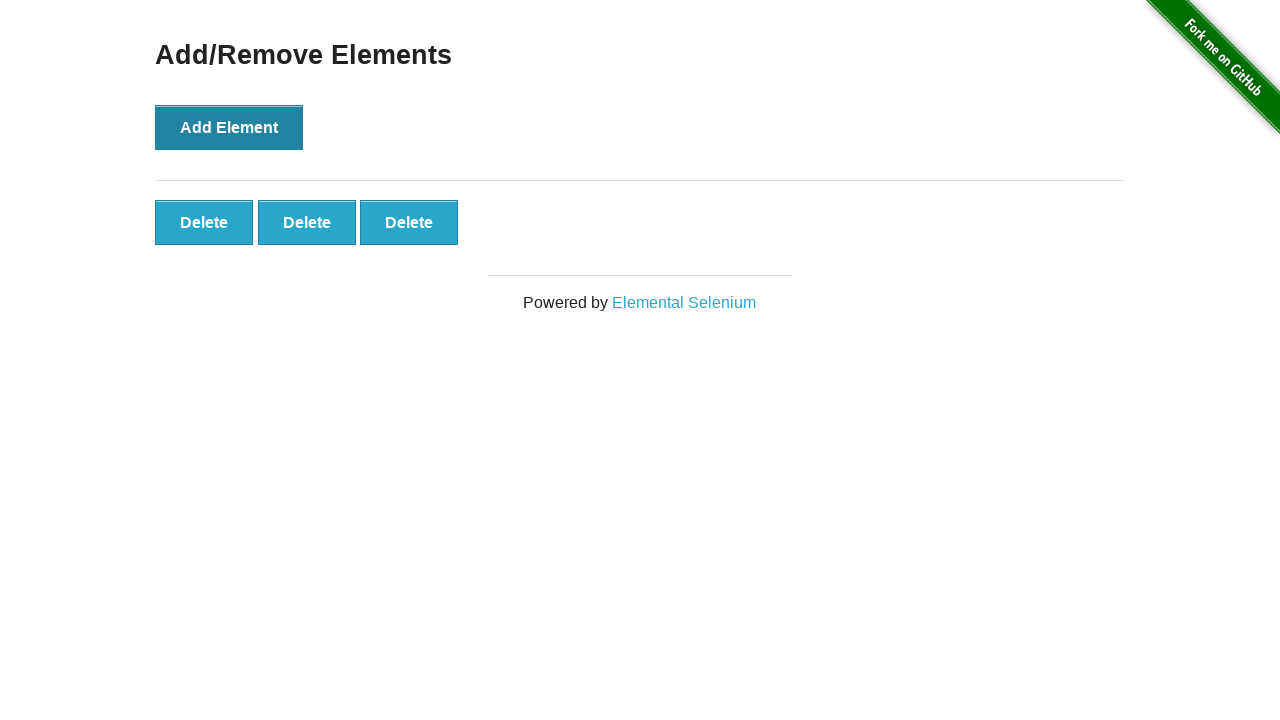

Verified that exactly 3 elements were added
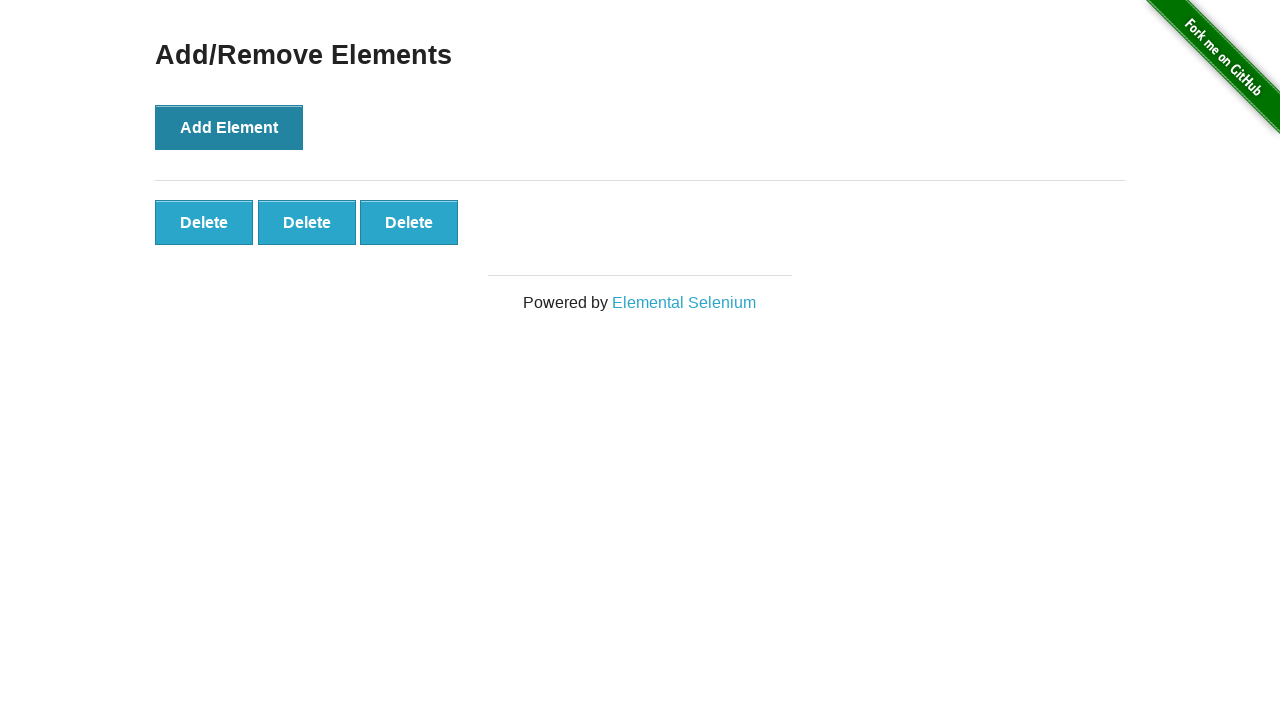

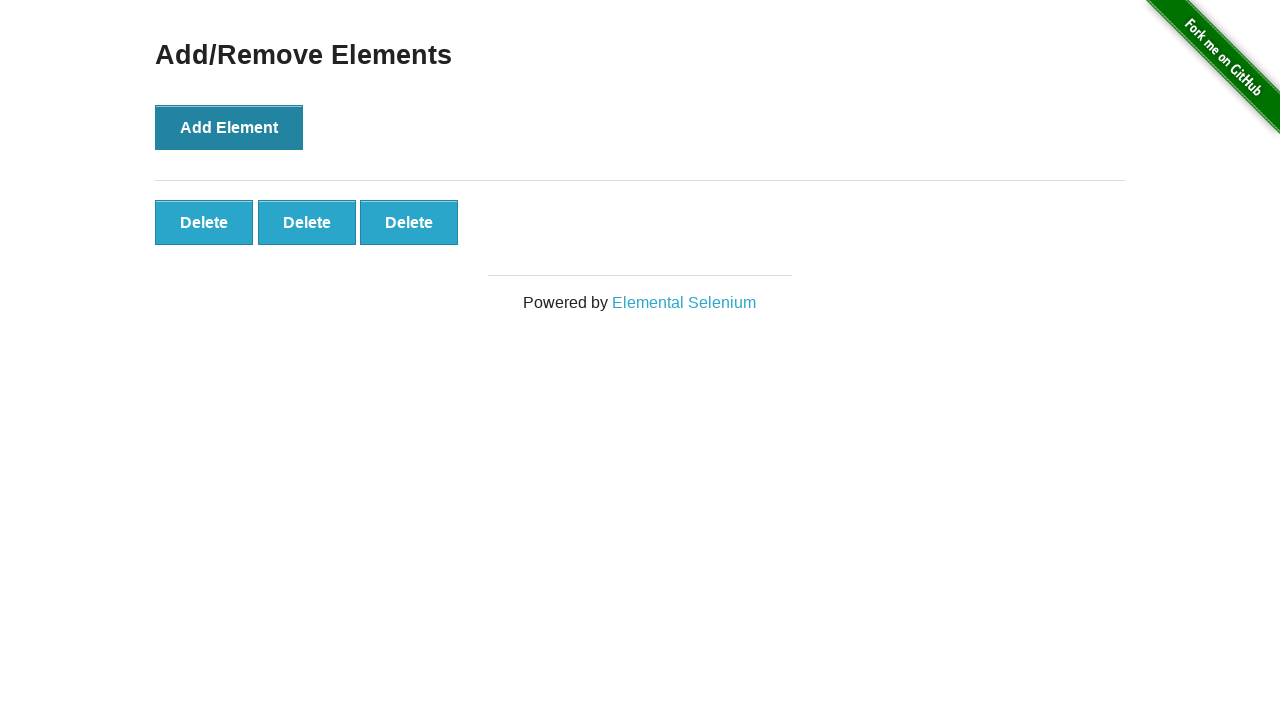